Navigates to the Yanolja travel booking website and waits for the page to load

Starting URL: https://nol.yanolja.com/

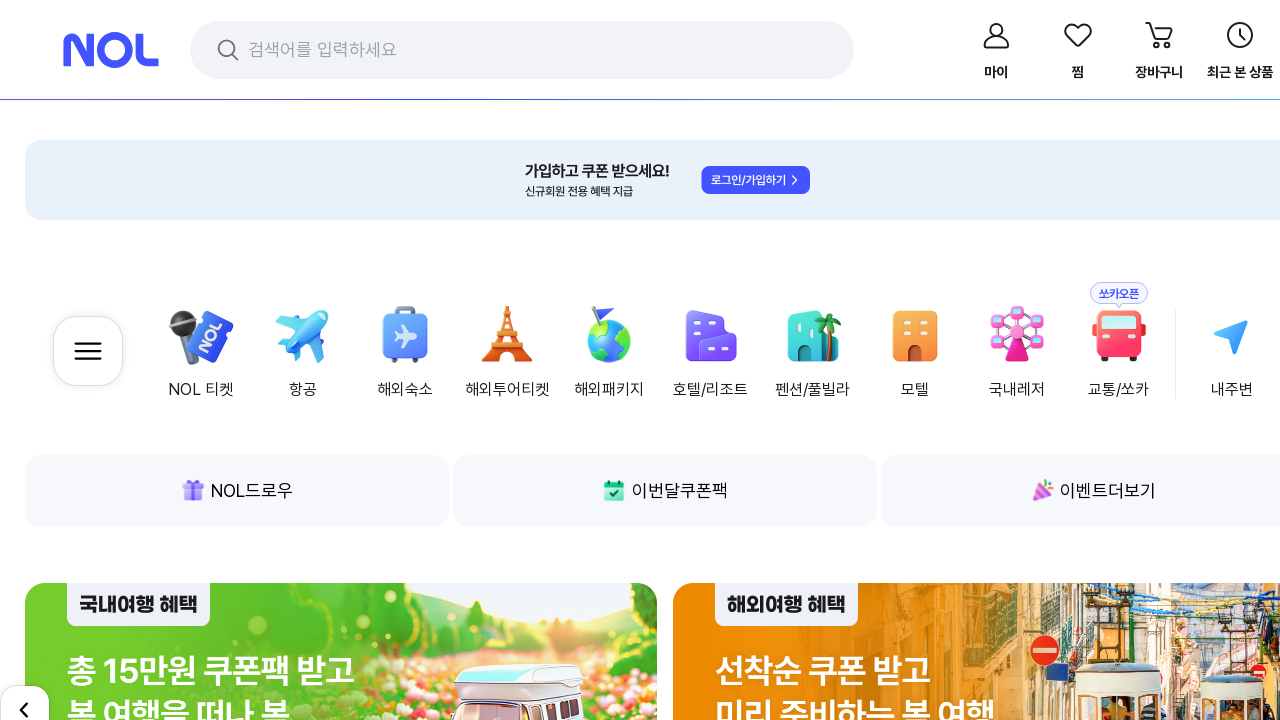

Navigated to Yanolja travel booking website
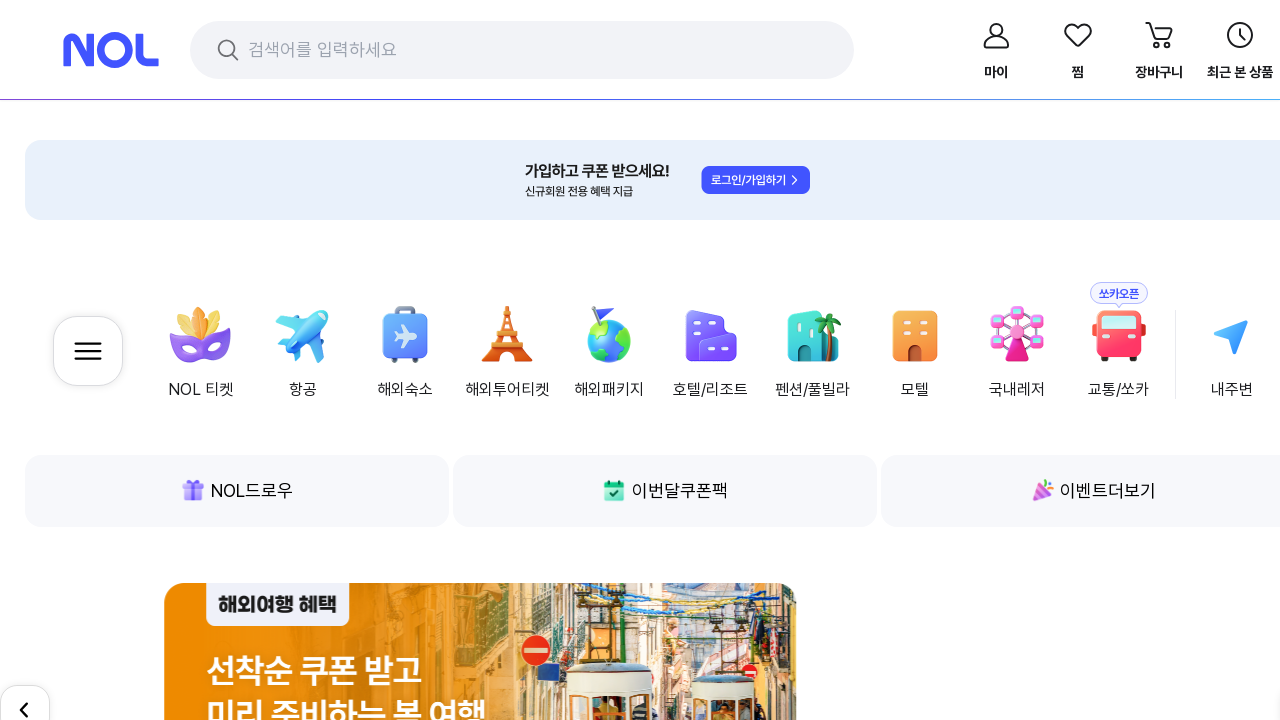

Page DOM content loaded
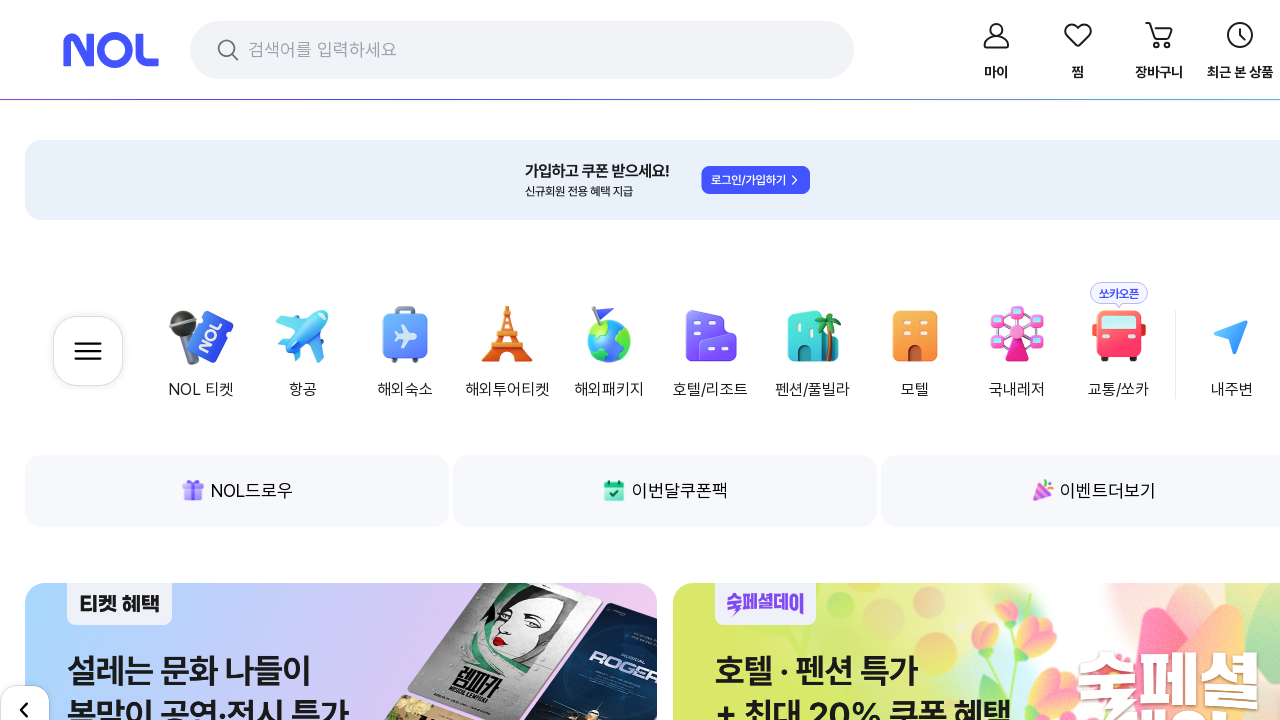

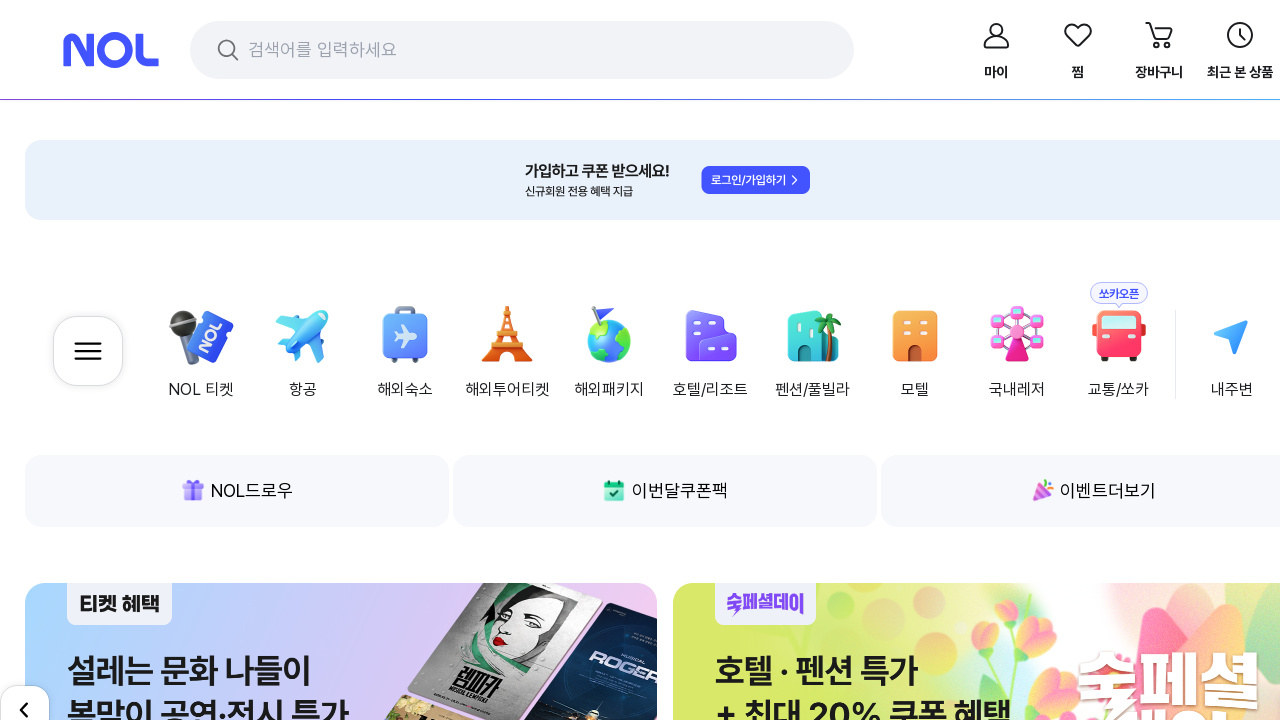